Navigates to the Playwright Python documentation homepage and clicks the "GET STARTED" link to verify navigation to the introduction page.

Starting URL: https://playwright.dev/python

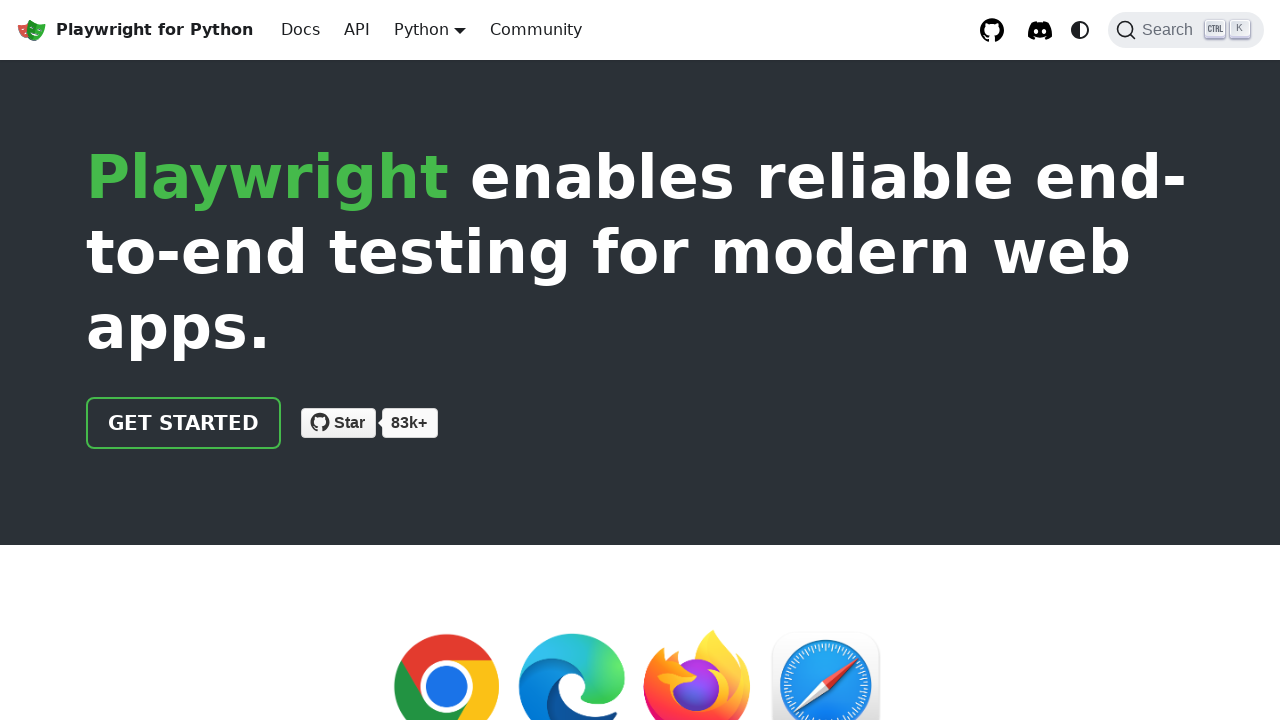

Located the 'GET STARTED' link
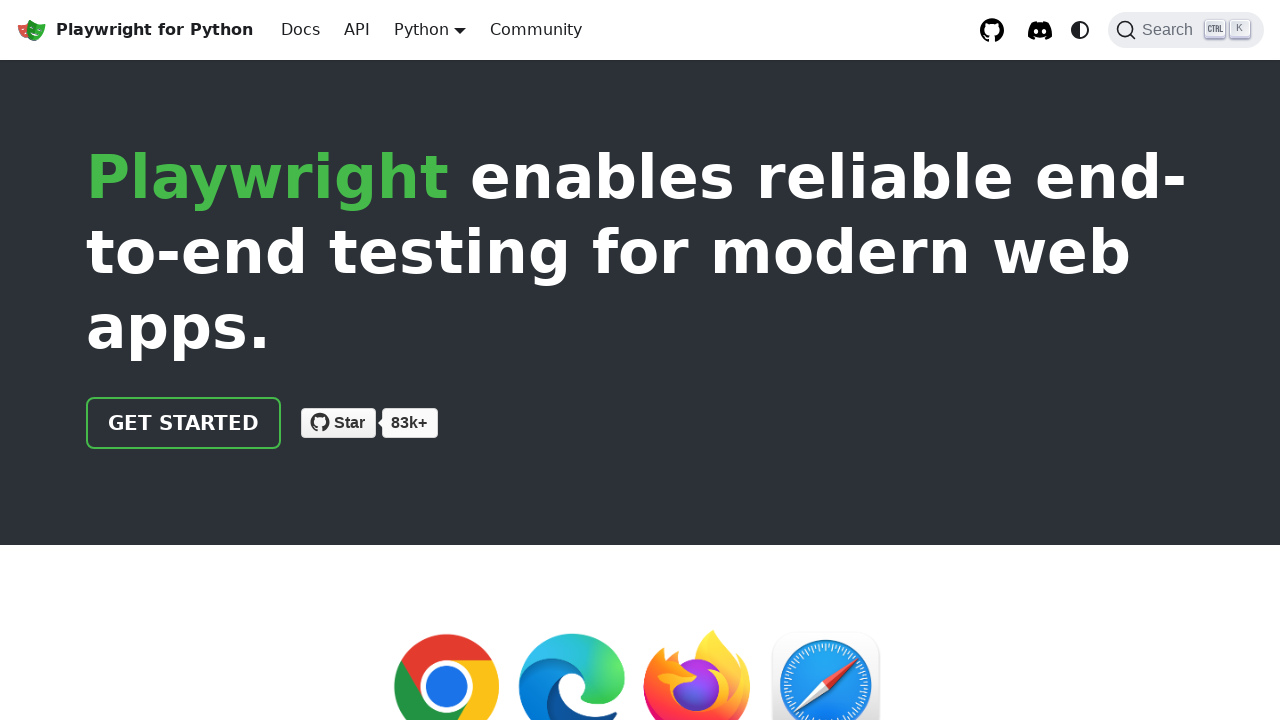

Scrolled 'GET STARTED' link into view
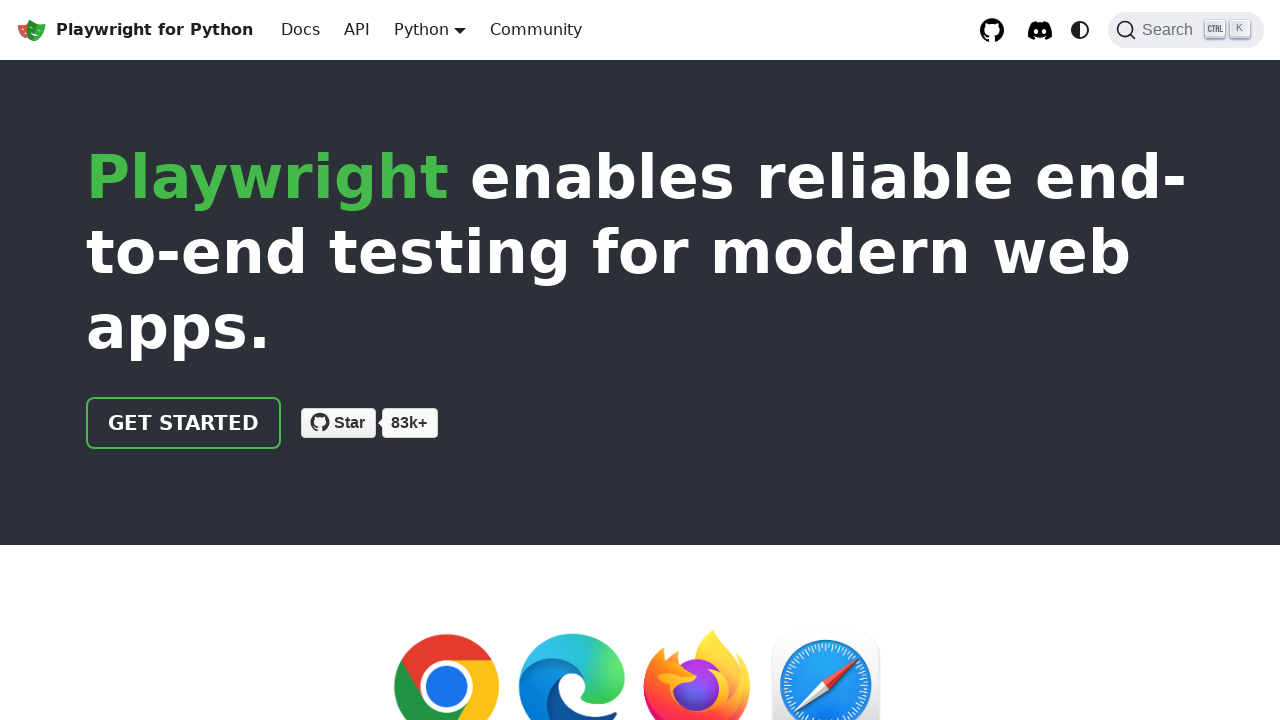

Clicked the 'GET STARTED' link at (184, 423) on a >> internal:has-text="GET STARTED"i
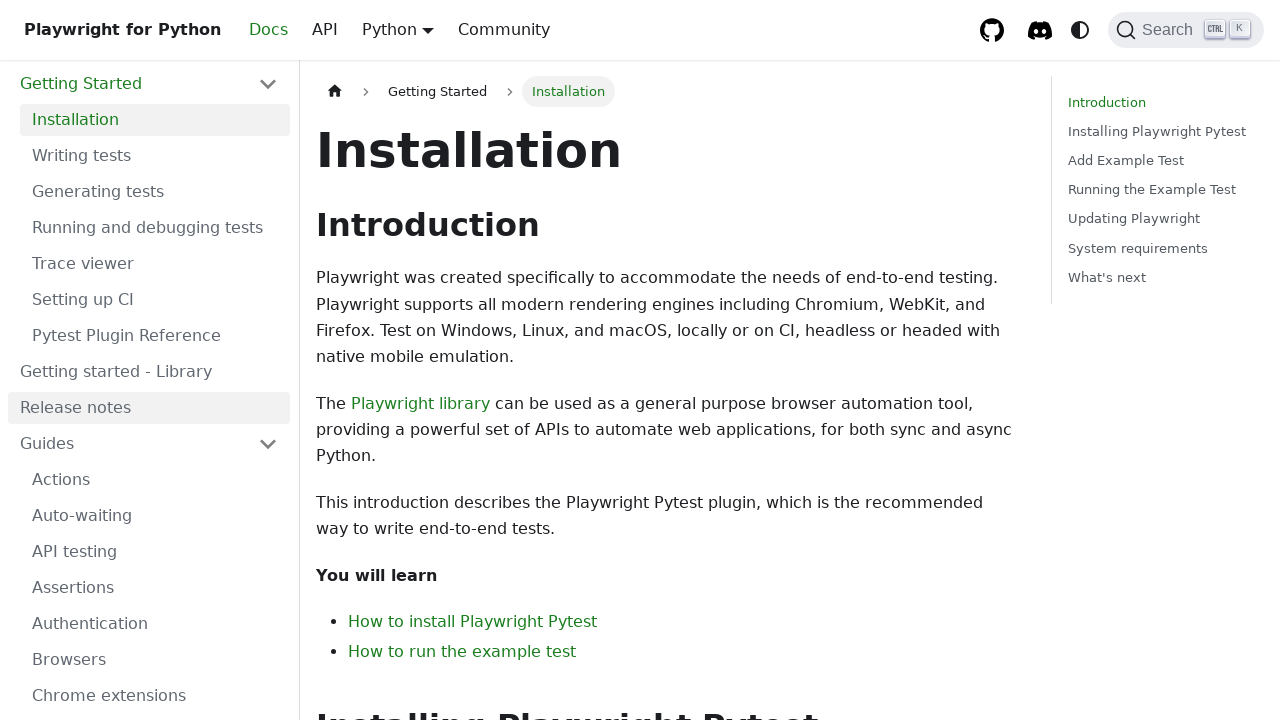

Verified navigation to introduction page at https://playwright.dev/python/docs/intro
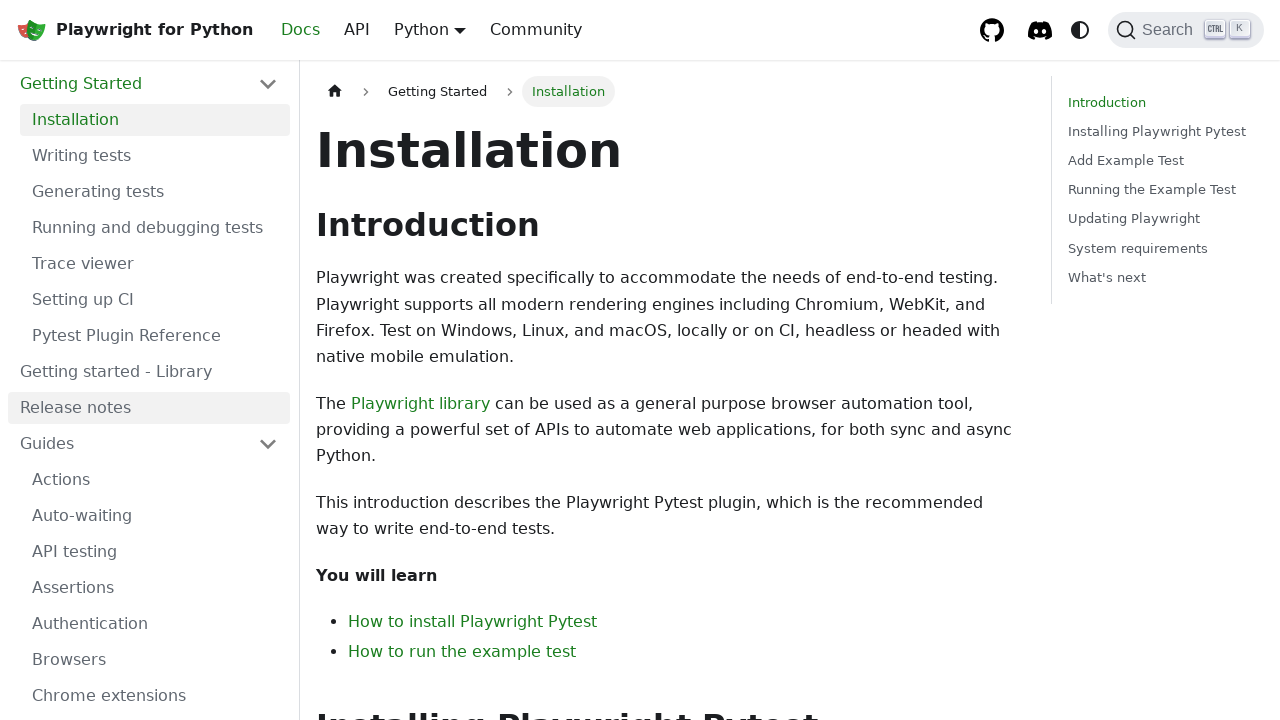

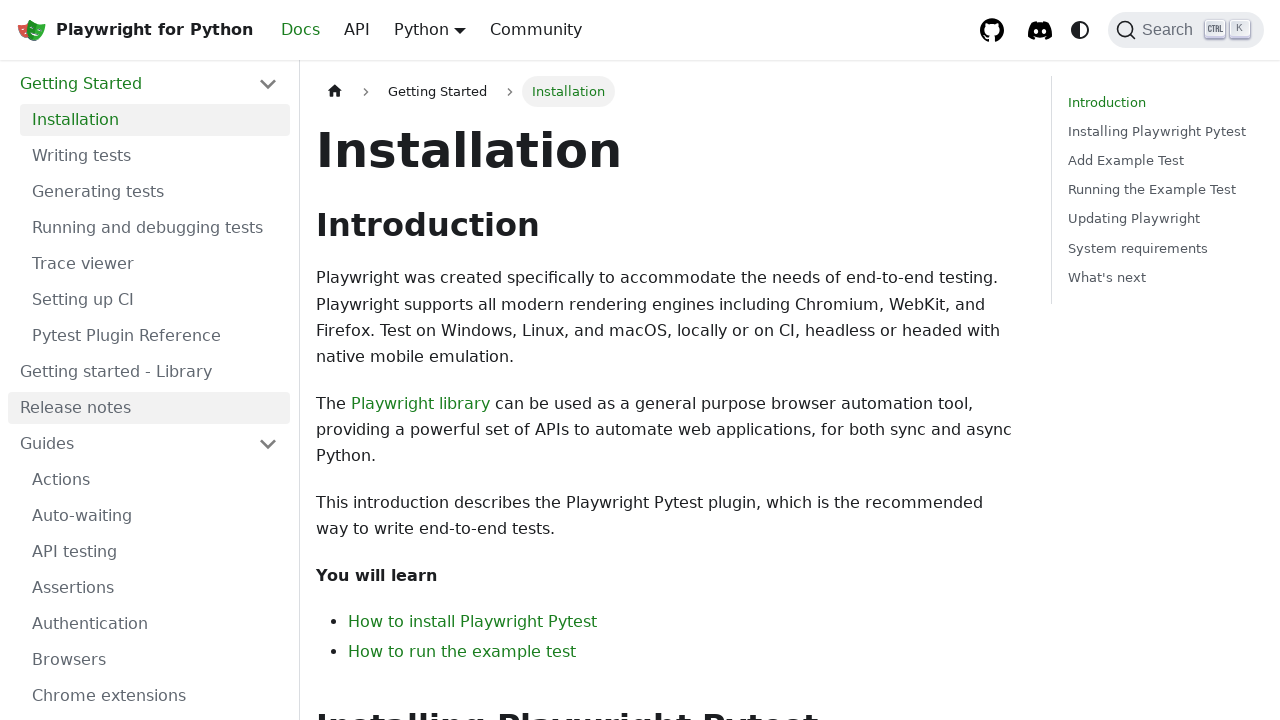